Tests right-click context menu functionality by right-clicking an element, hovering over a menu item, and confirming the alert

Starting URL: http://swisnl.github.io/jQuery-contextMenu/demo.html

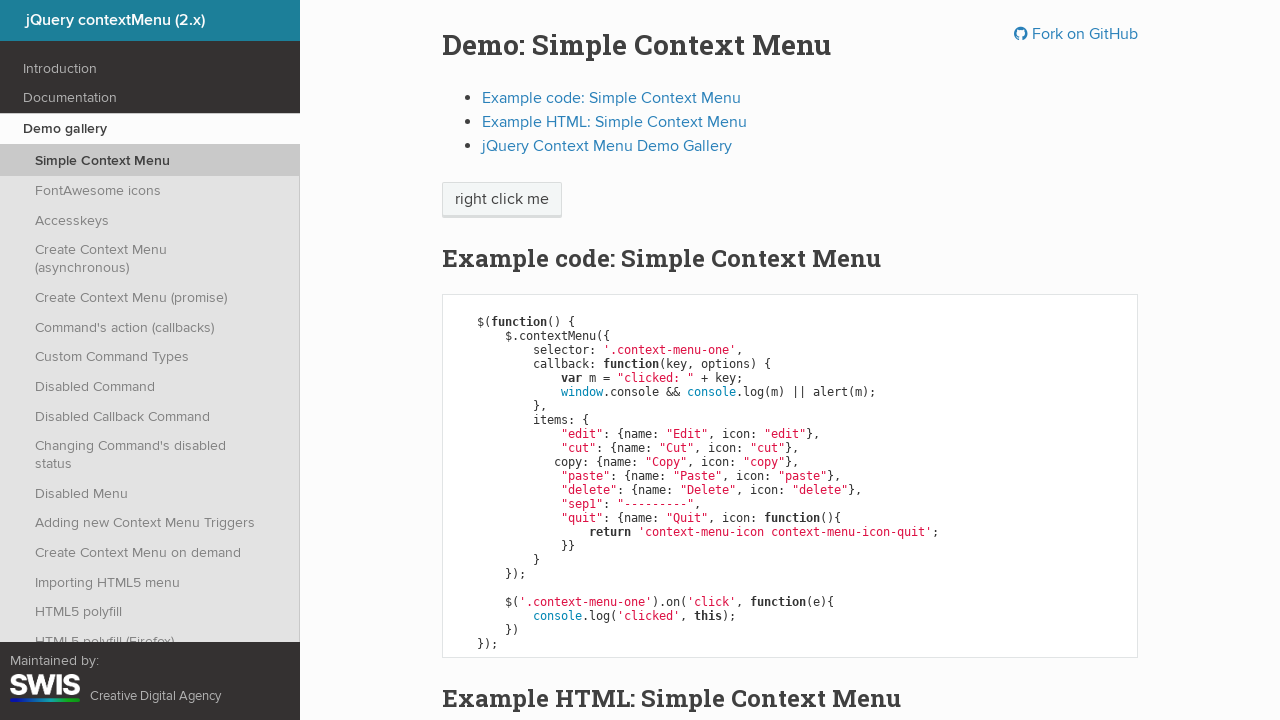

Right-click trigger element loaded
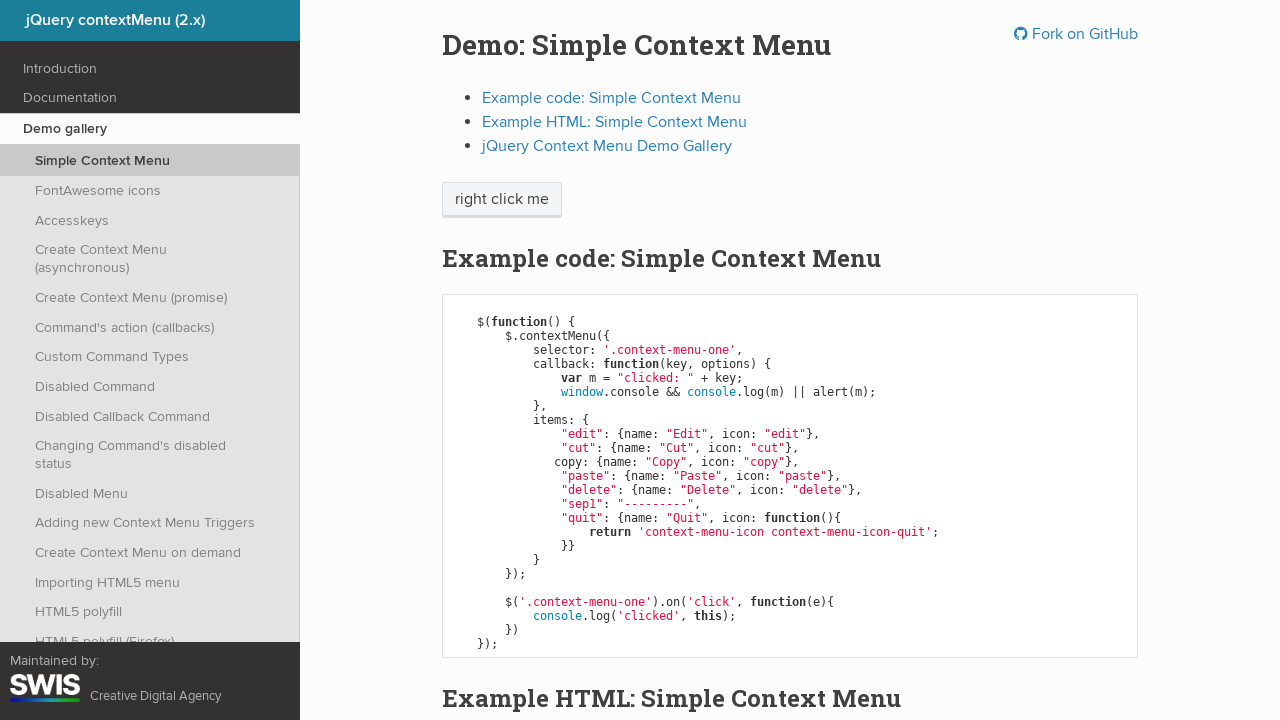

Right-clicked on context menu trigger element at (502, 200) on span.context-menu-one
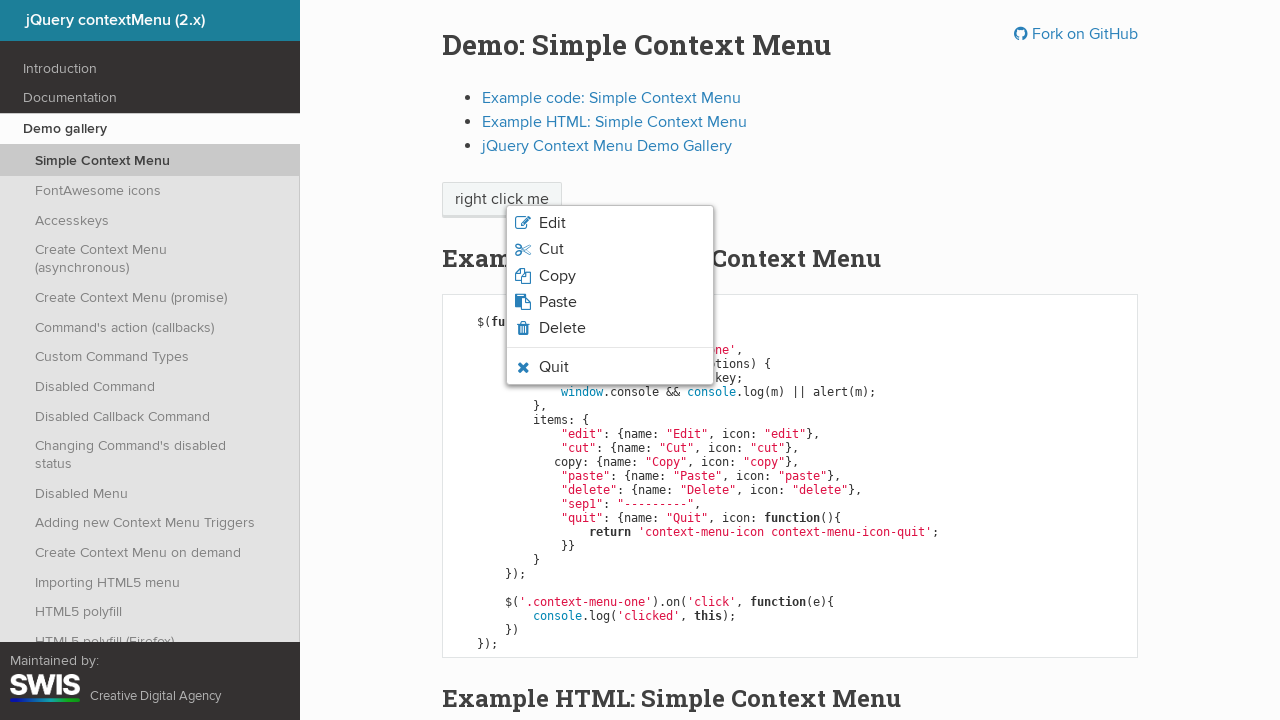

Context menu appeared with Quit option visible
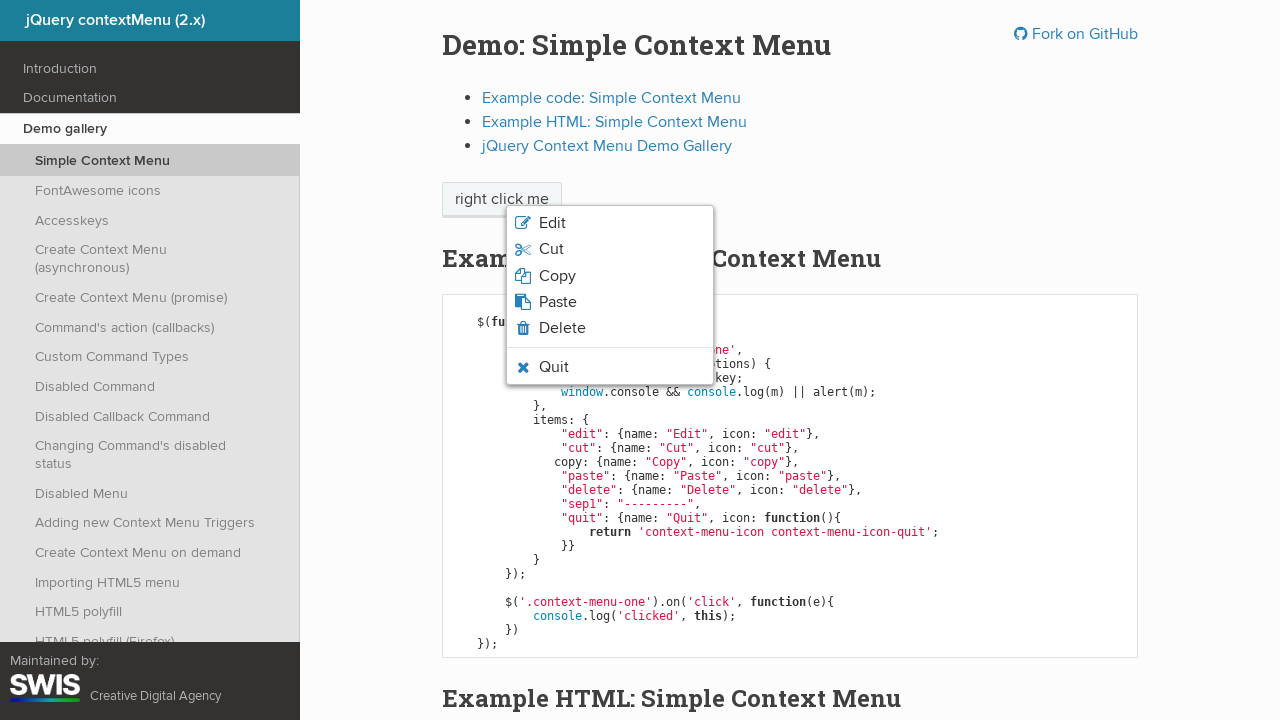

Hovered over Quit menu item at (554, 367) on xpath=//span[text()='Quit']
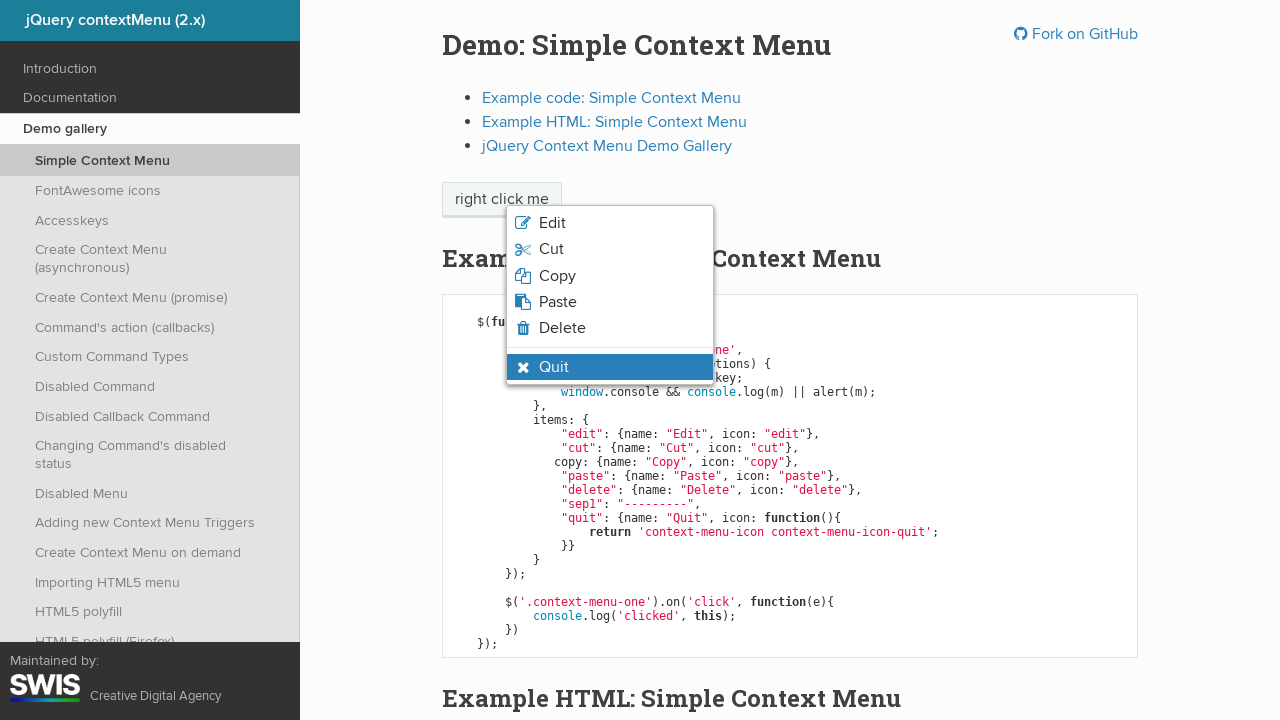

Clicked on Quit menu option at (554, 367) on xpath=//span[text()='Quit']
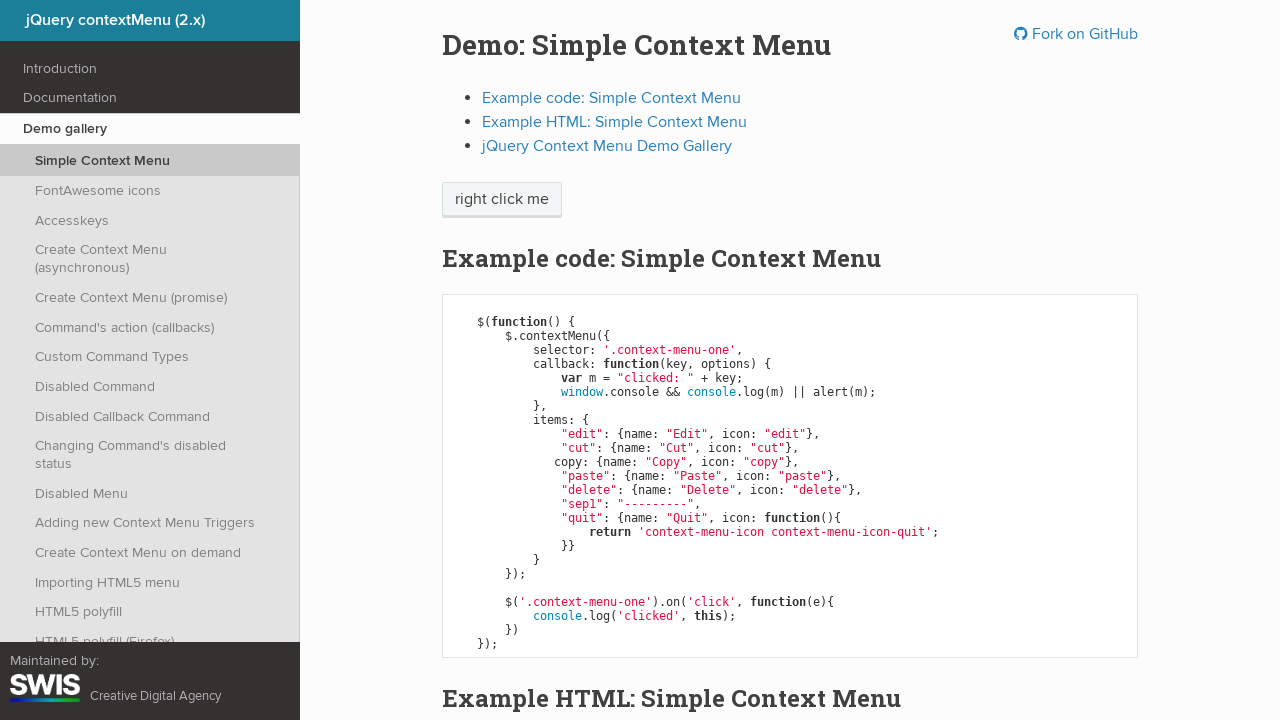

Alert dialog handler configured to accept
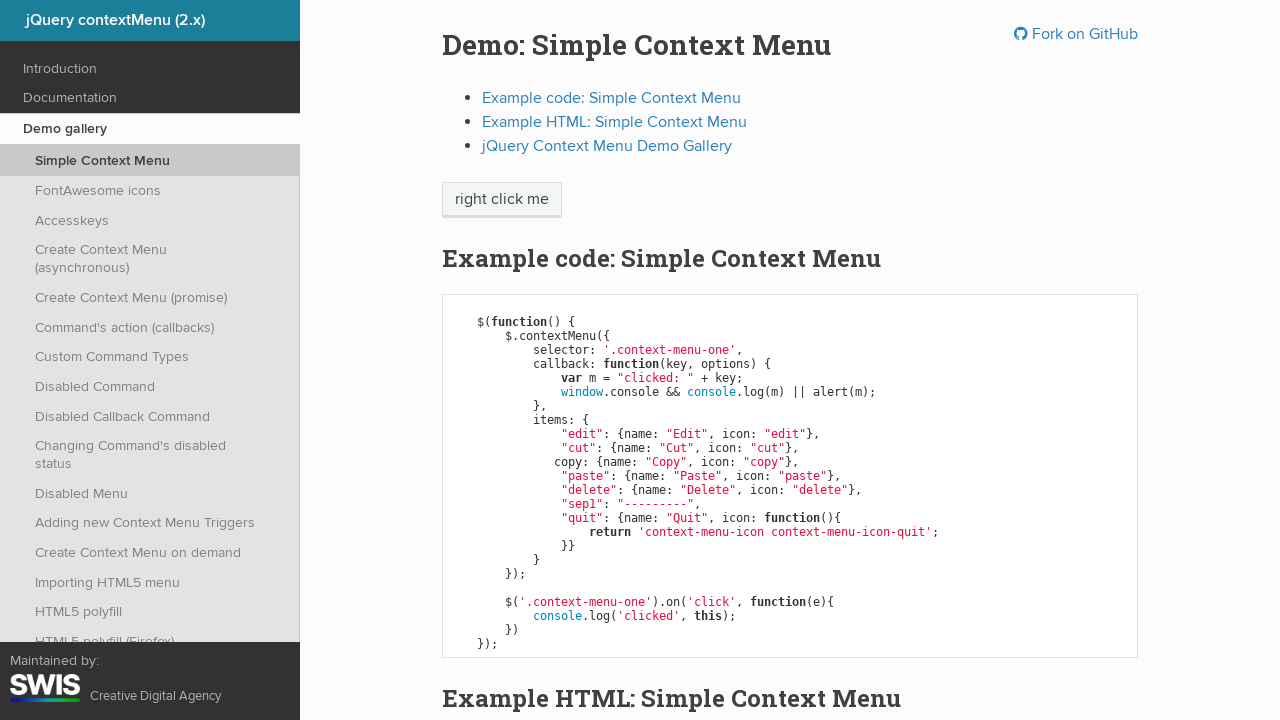

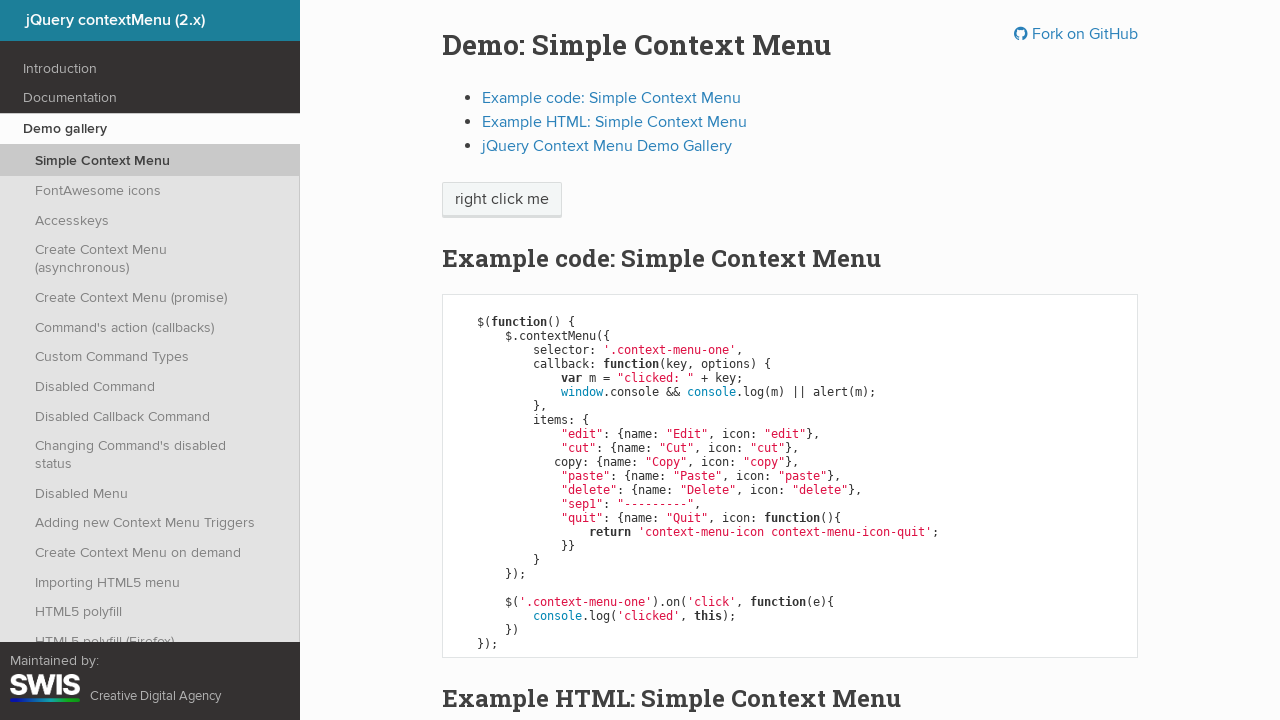